Tests form filling with name, email, checkbox selection and dropdown selection

Starting URL: https://rahulshettyacademy.com/angularpractice/

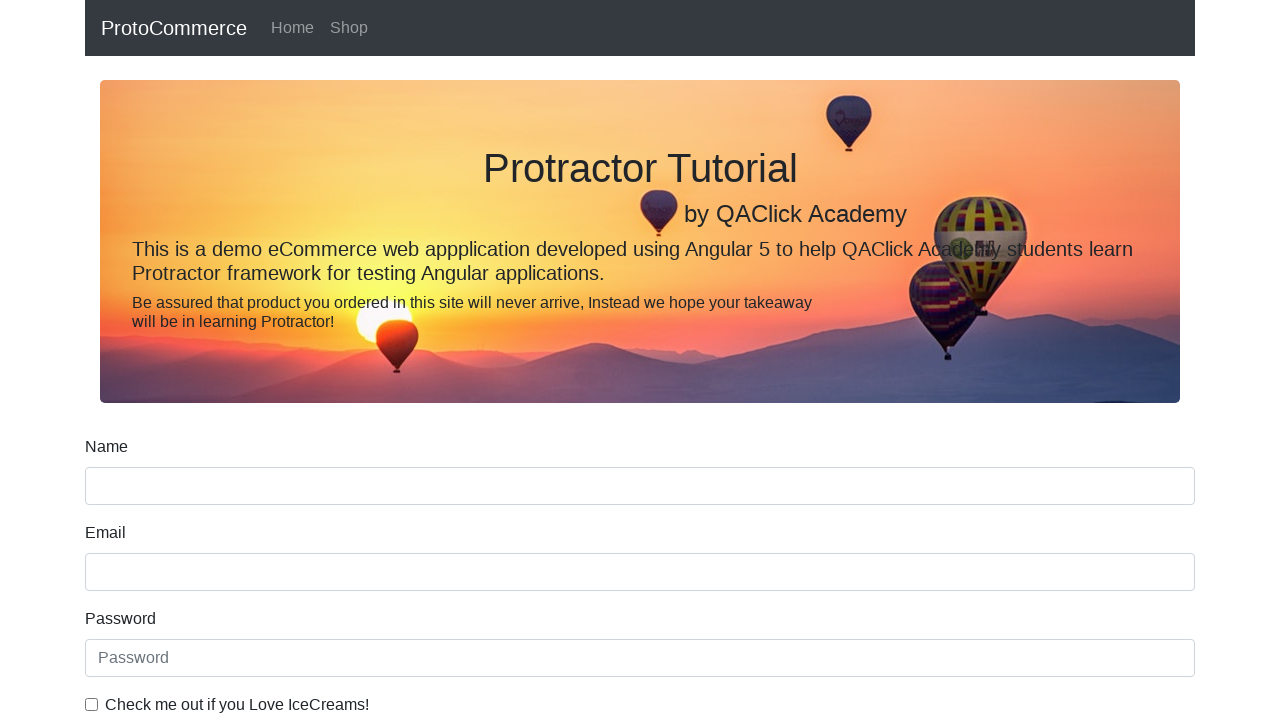

Filled name field with 'Rahul' on input[name='name']
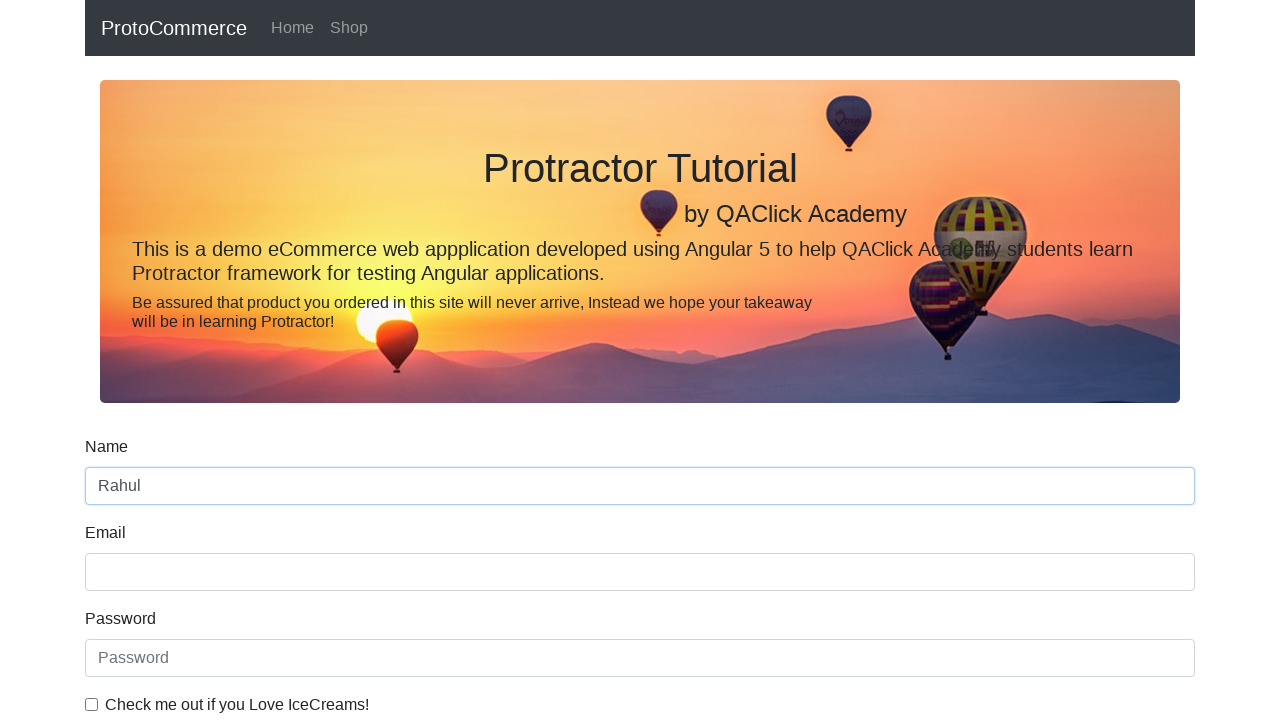

Filled email field with 'test@example.com' on input[name='email']
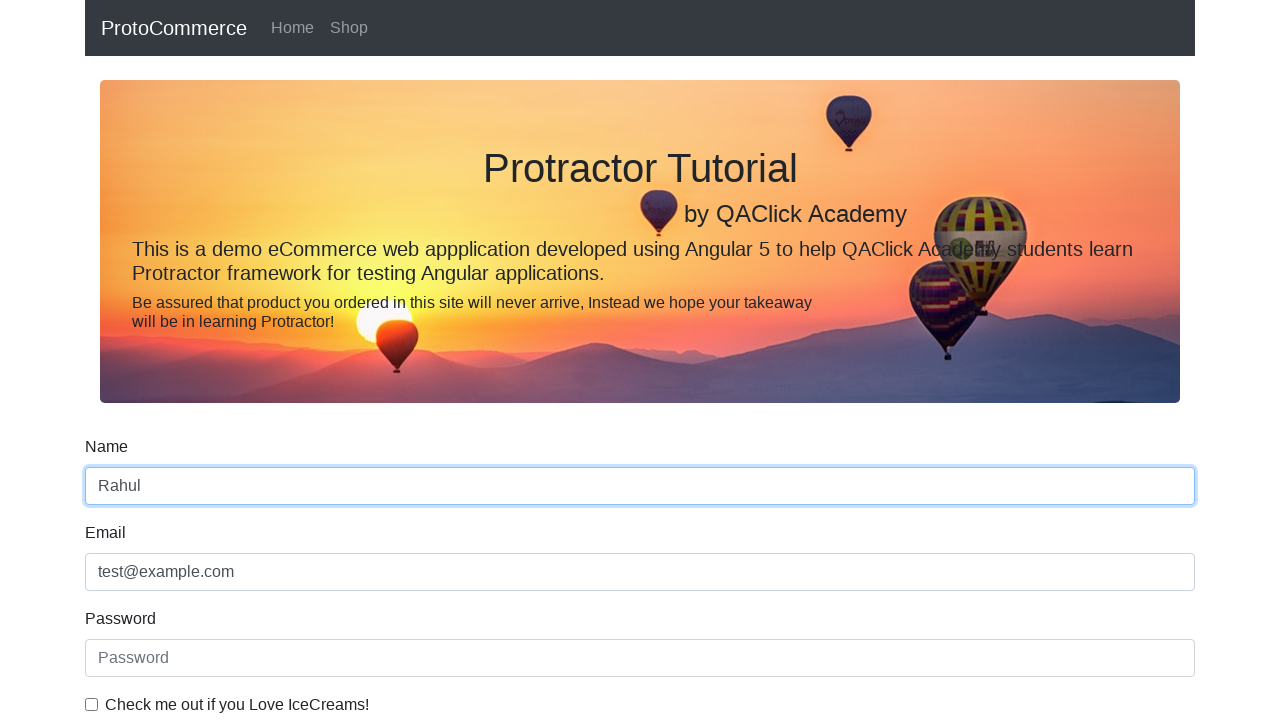

Clicked checkbox to enable agreement at (92, 704) on #exampleCheck1
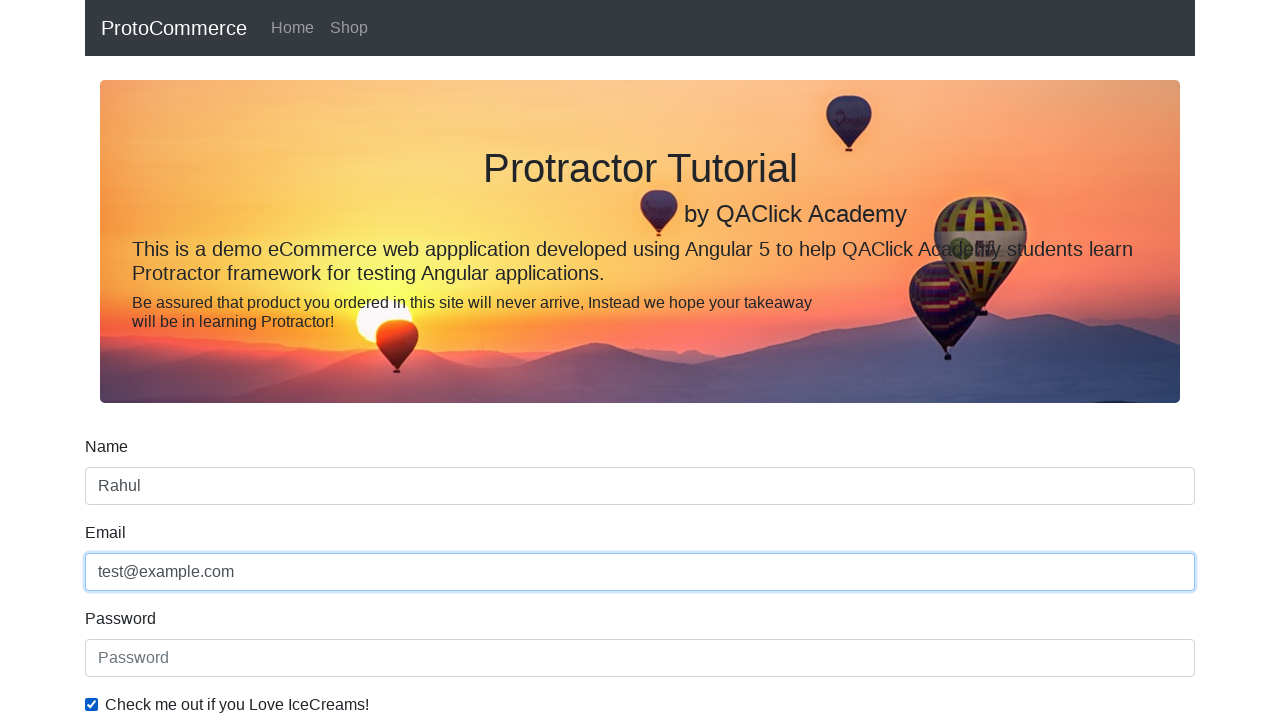

Selected 'Female' from dropdown by label on #exampleFormControlSelect1
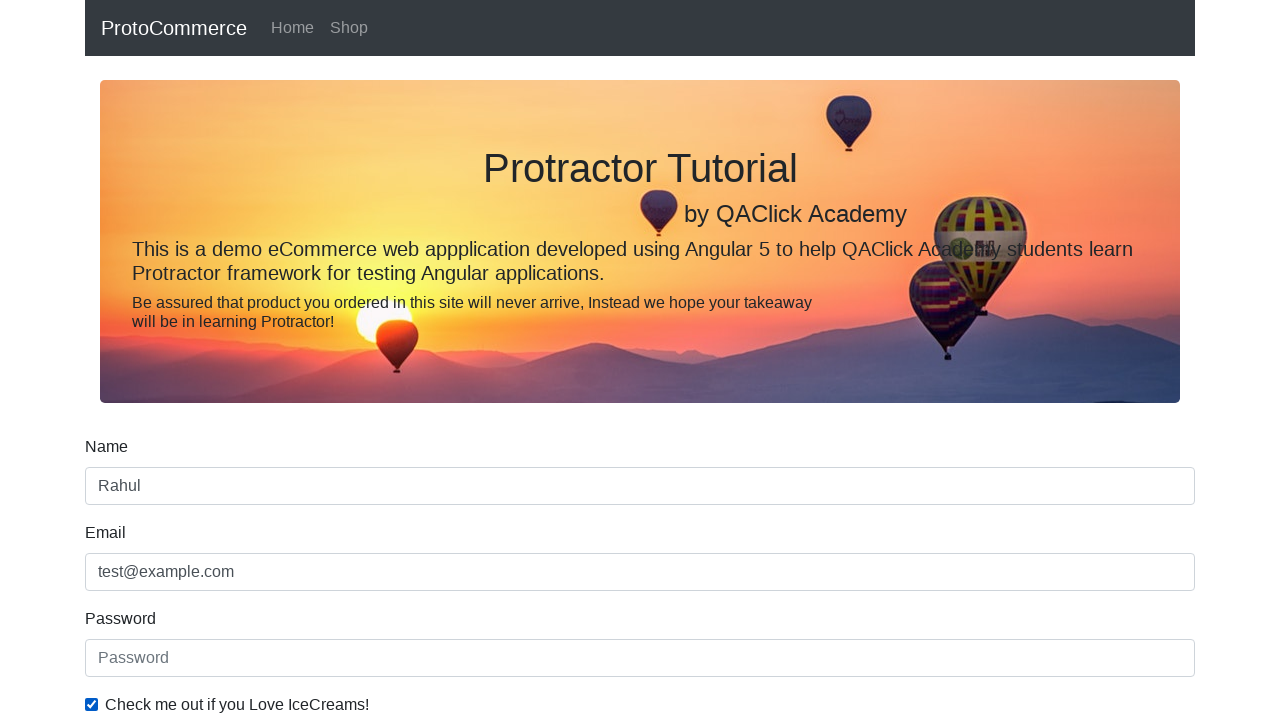

Selected first option from dropdown by index on #exampleFormControlSelect1
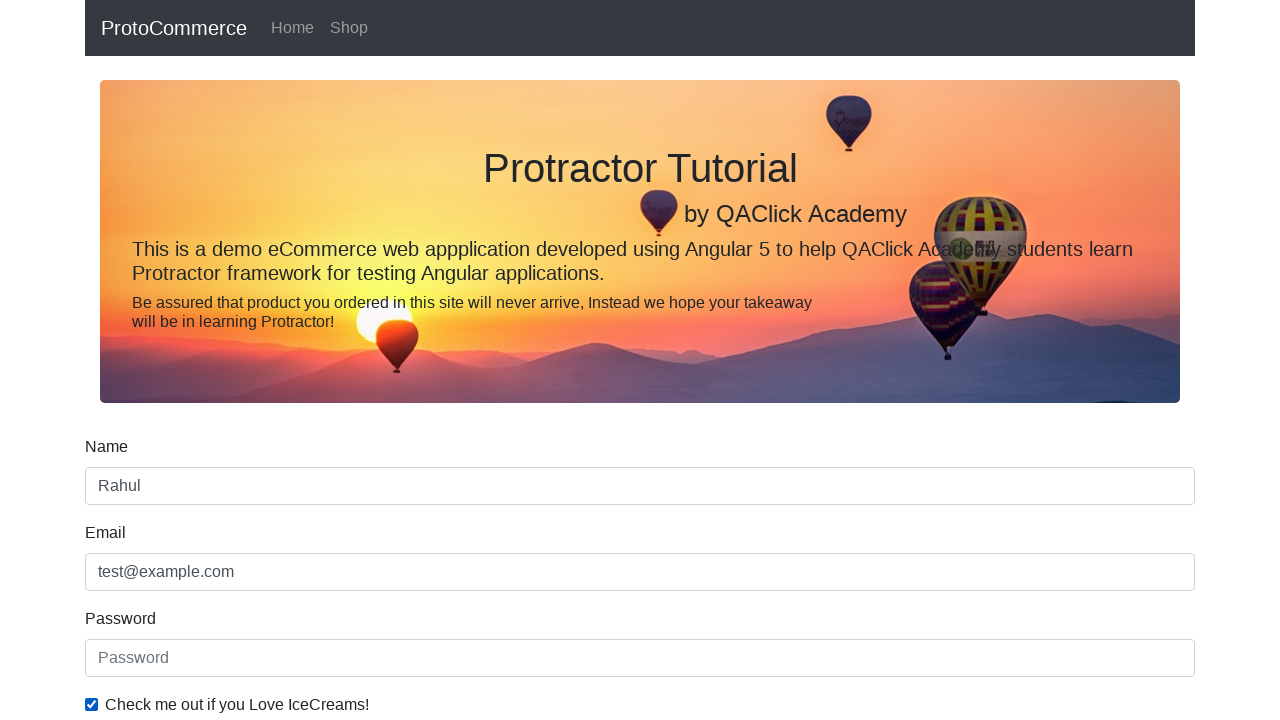

Clicked submit button to submit the form at (123, 491) on xpath=//input[@type='submit']
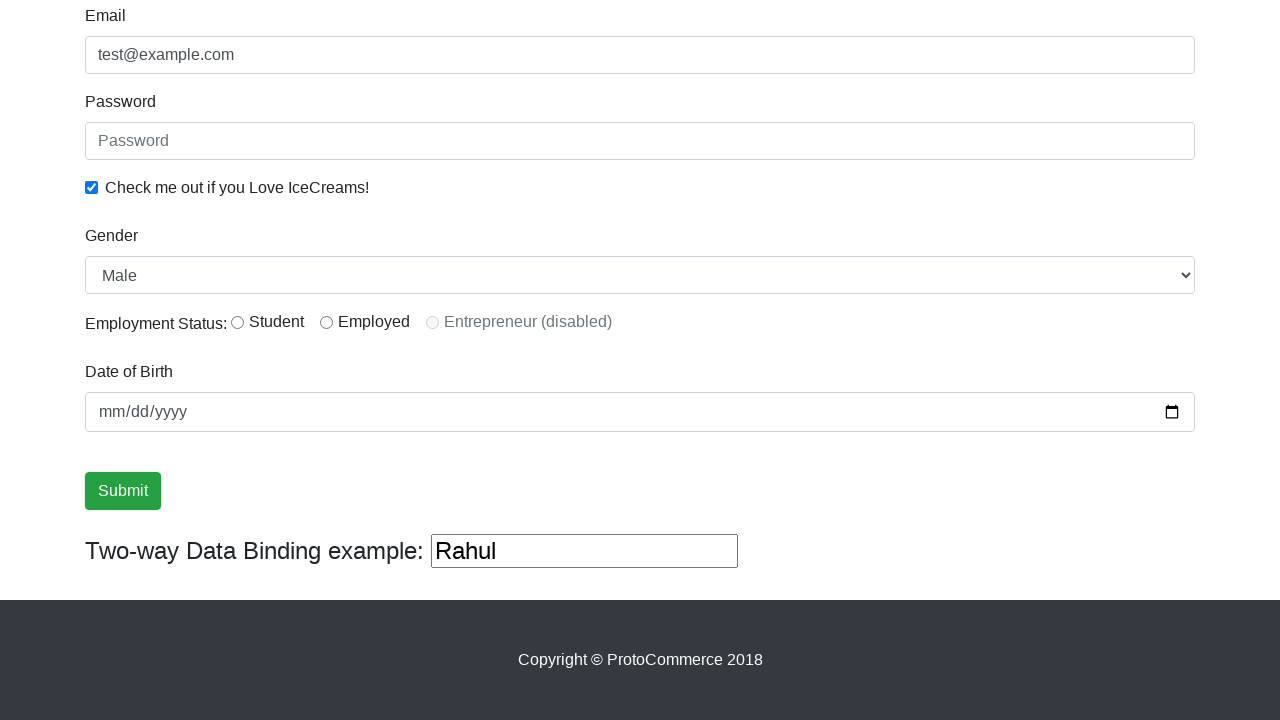

Success message appeared after form submission
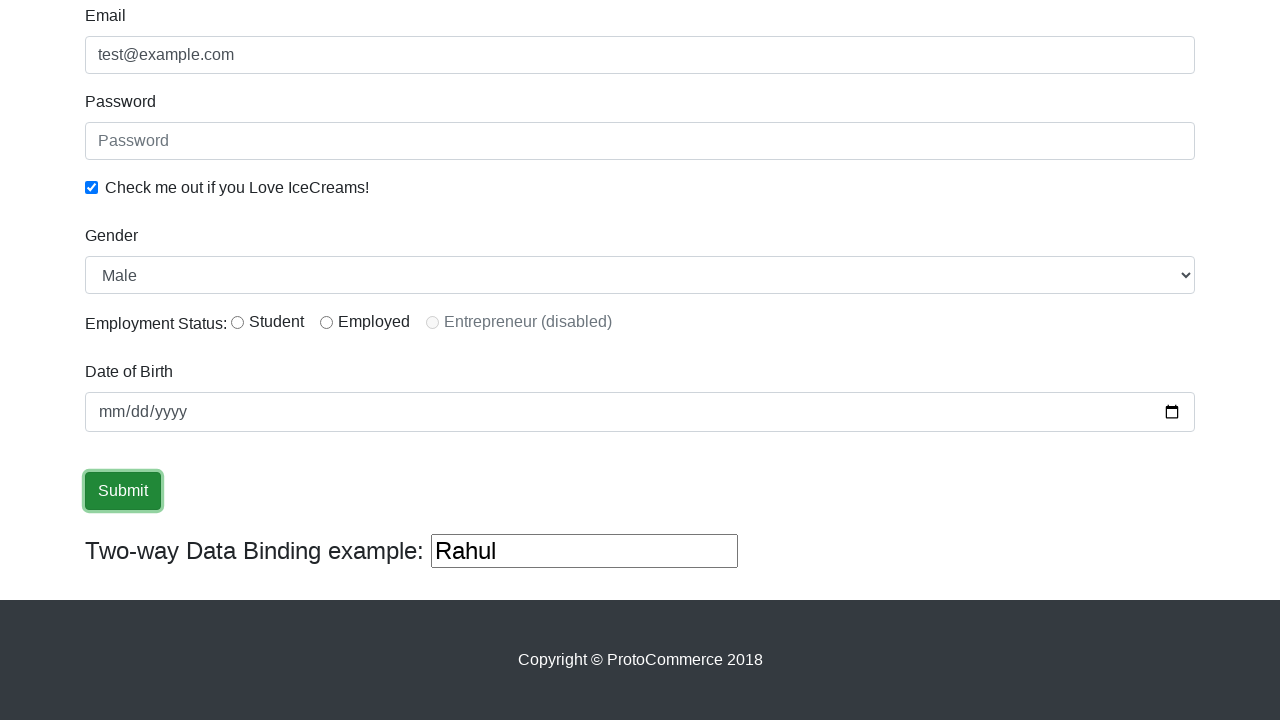

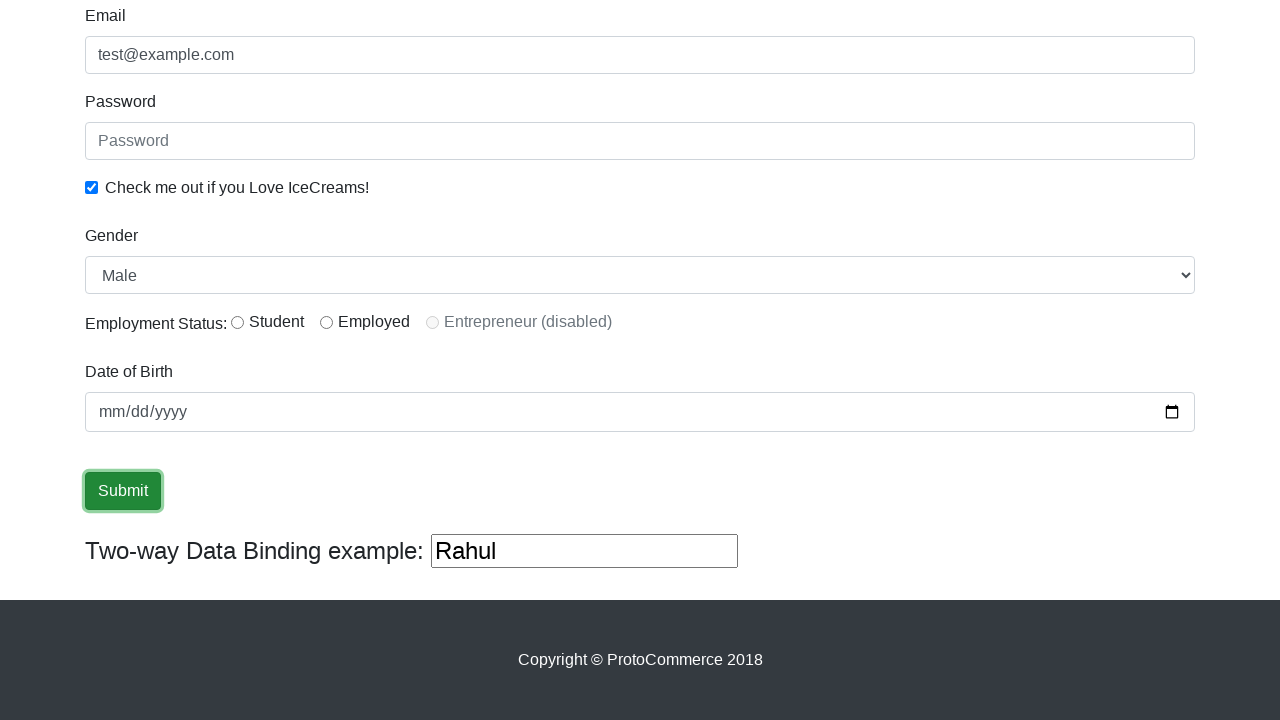